Navigates to Form Authentication page and verifies the label texts for Username and Password fields

Starting URL: https://the-internet.herokuapp.com

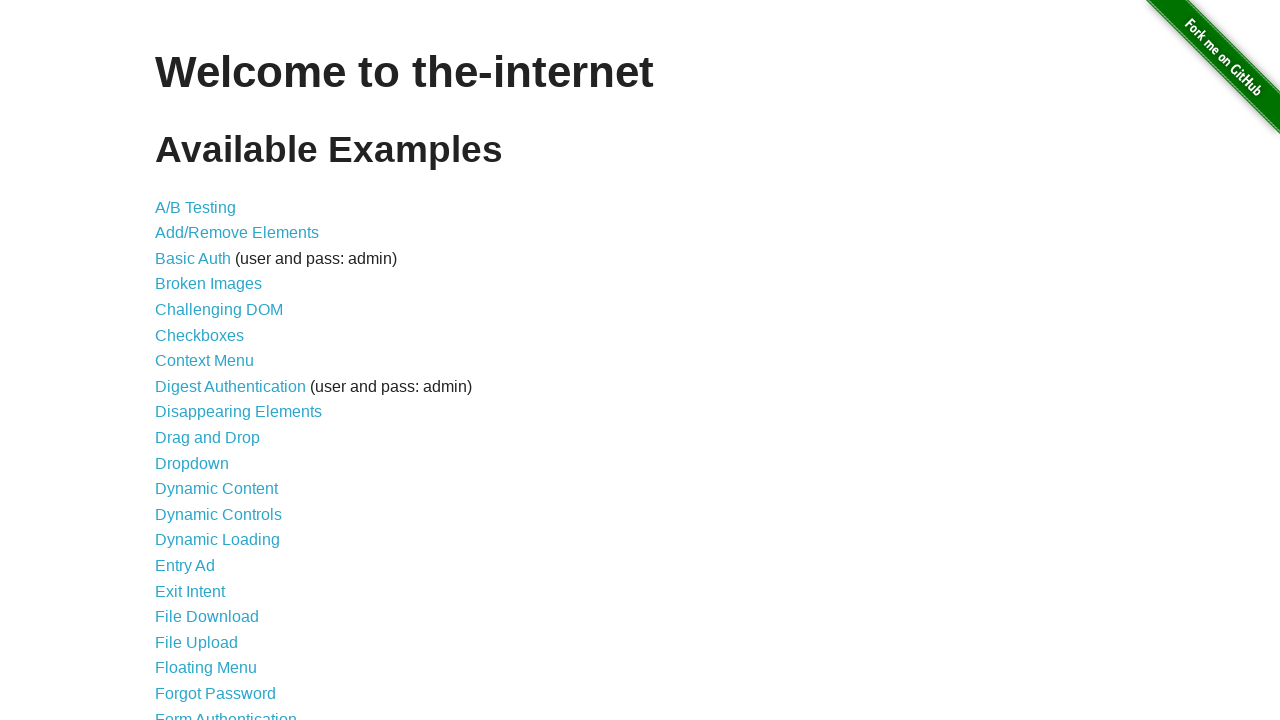

Navigated to the-internet.herokuapp.com homepage
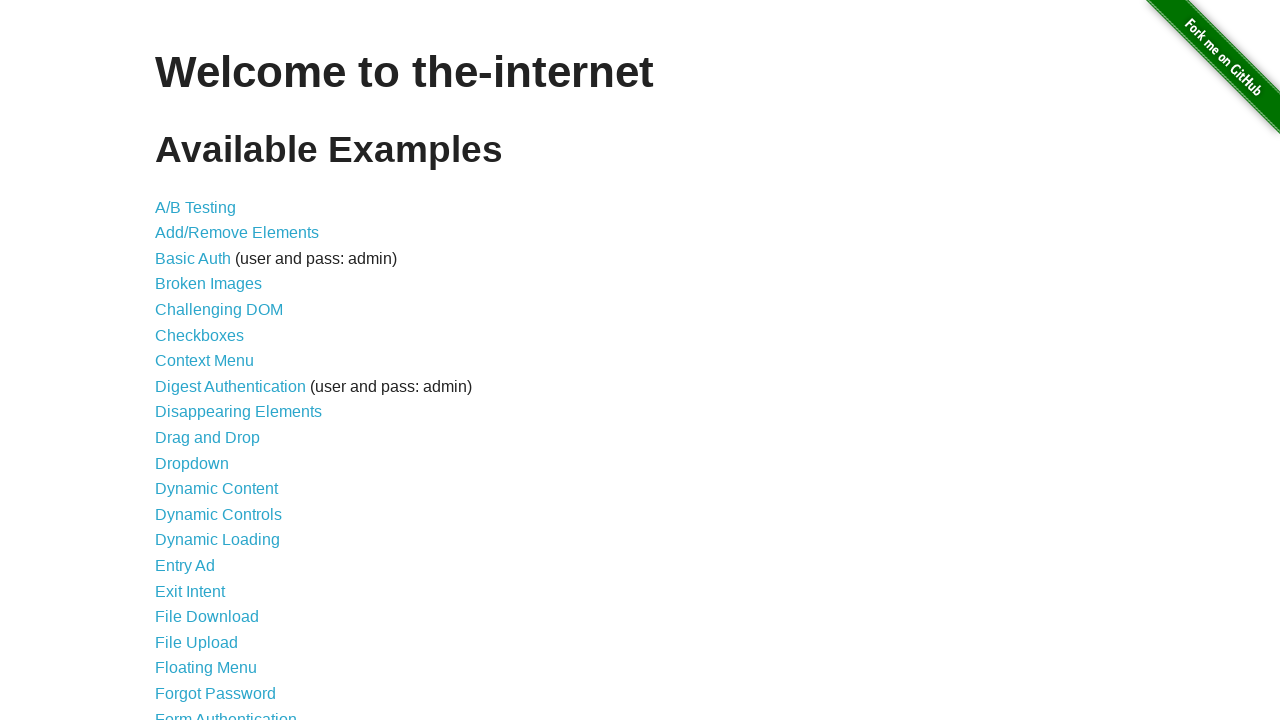

Clicked on Form Authentication link at (226, 712) on xpath=//a[normalize-space()='Form Authentication']
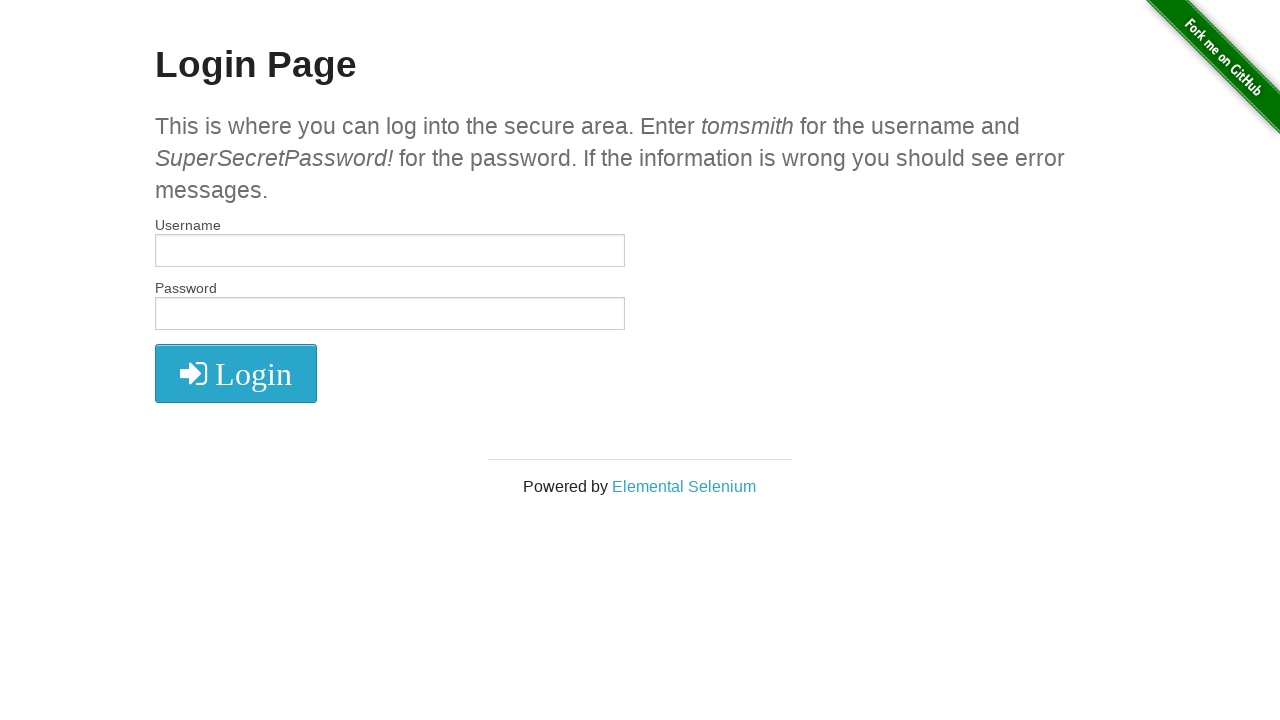

Located all label elements on the form
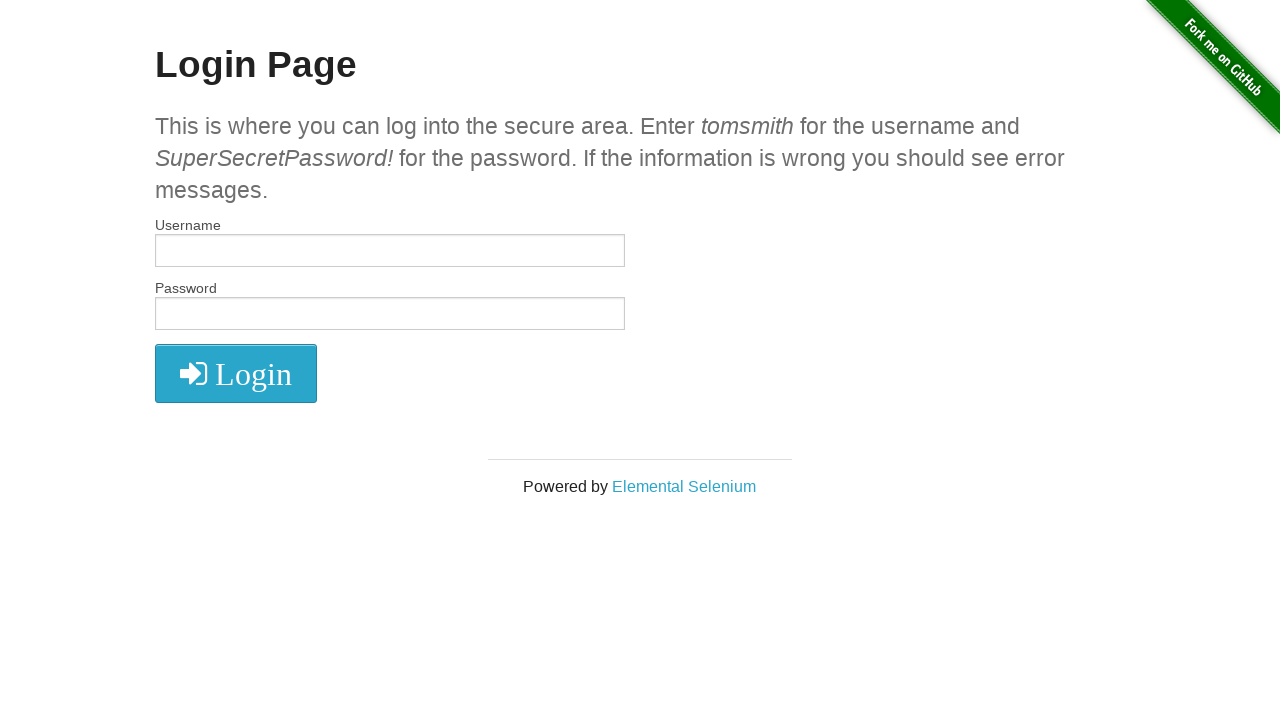

Verified first label text is 'Username'
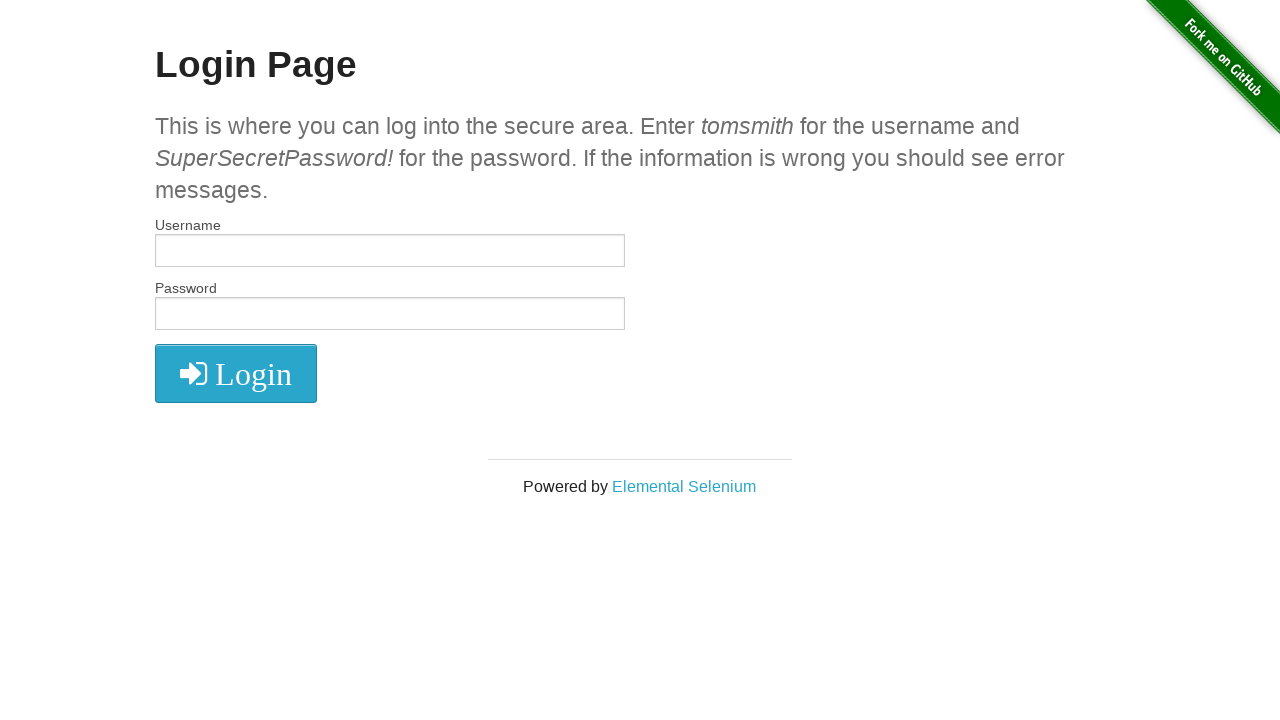

Verified second label text is 'Password'
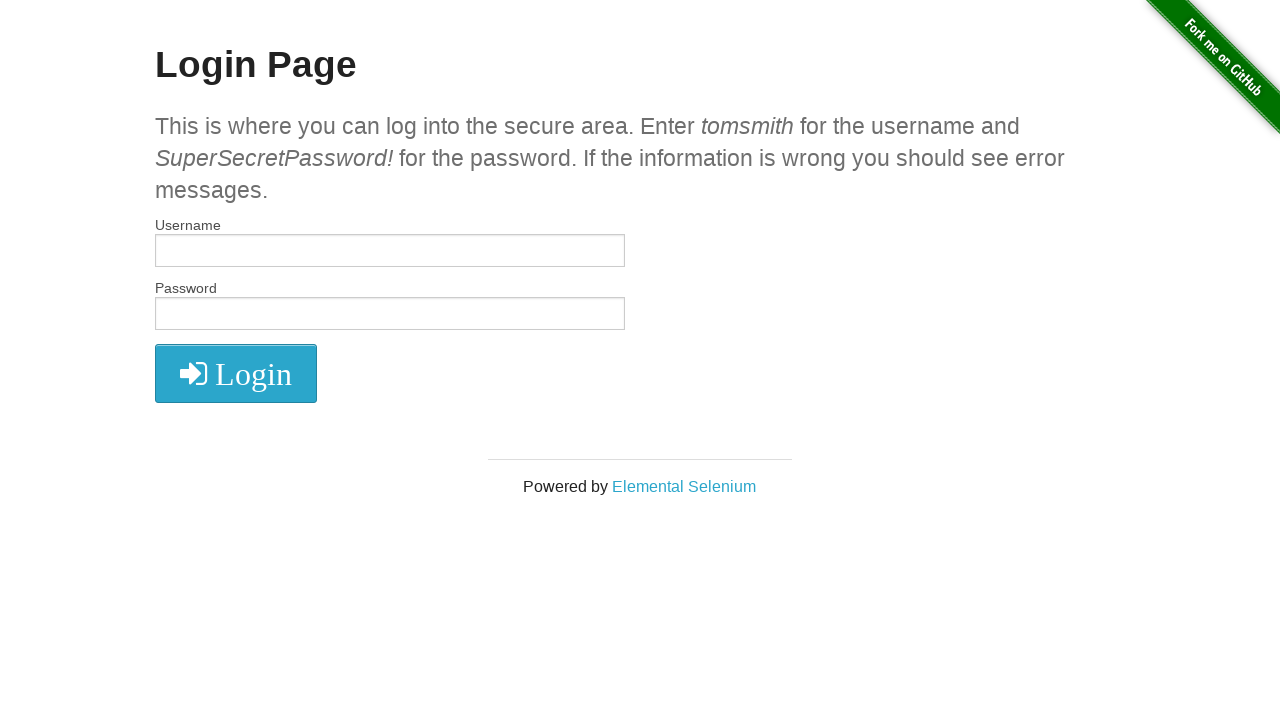

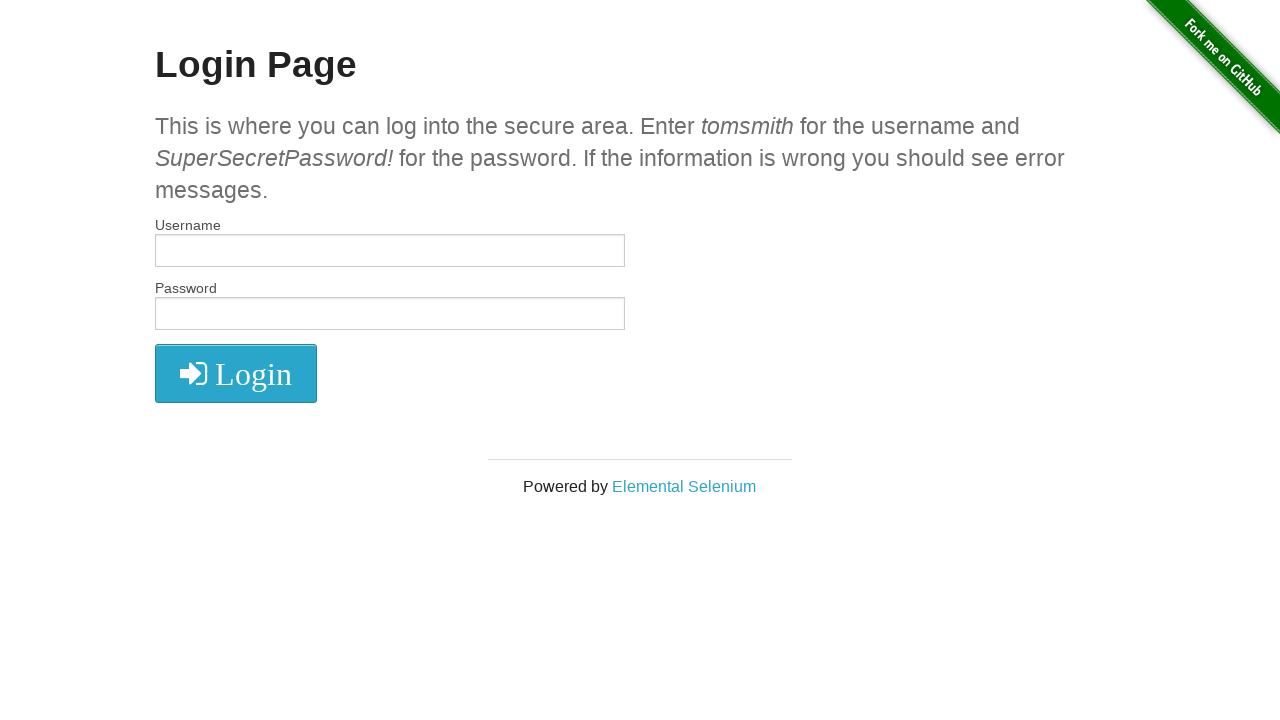